Tests window handling by verifying page content and title, clicking a link that opens a new window, switching to the new window, and verifying its title.

Starting URL: https://the-internet.herokuapp.com/windows

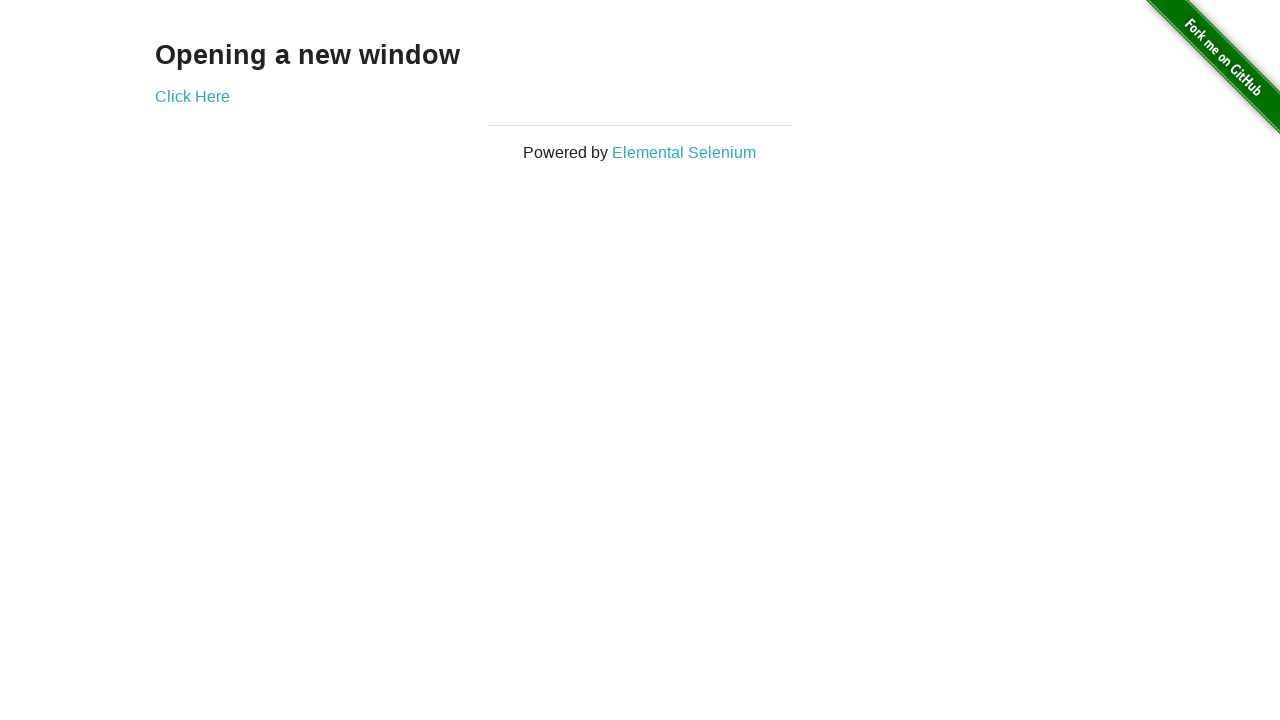

Located text element 'Opening a new window'
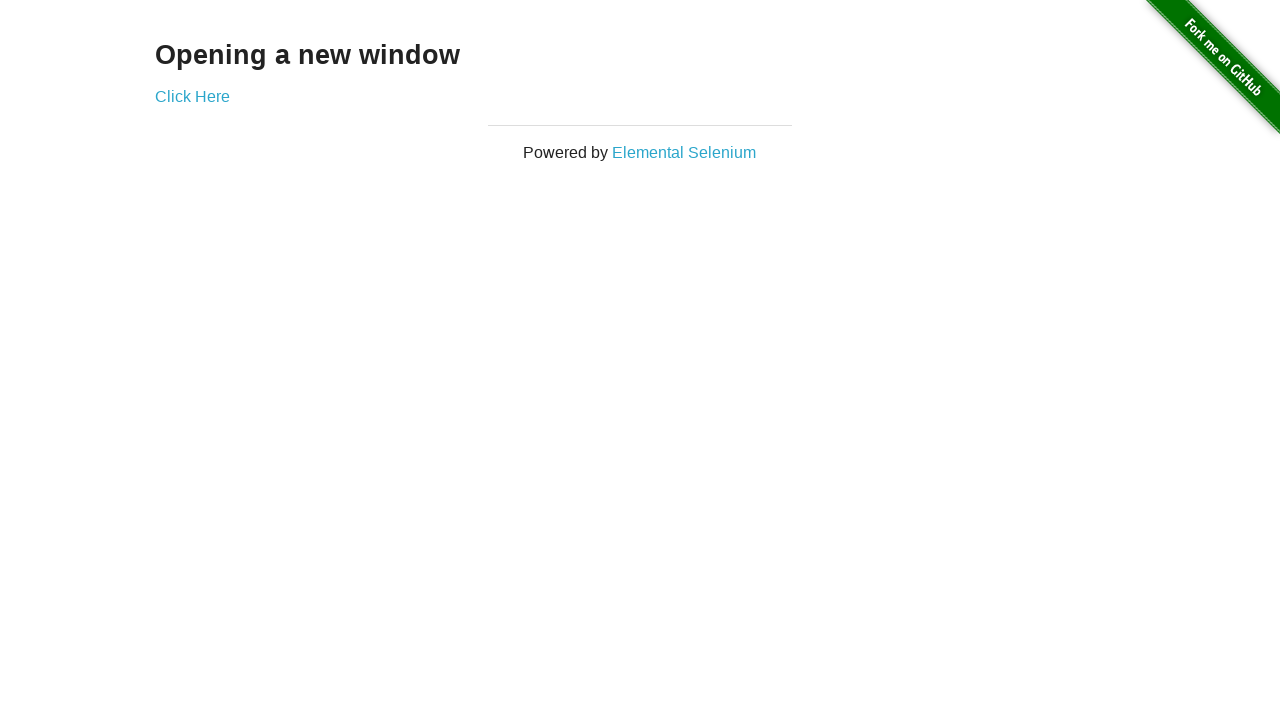

Verified 'Opening a new window' text is present on page
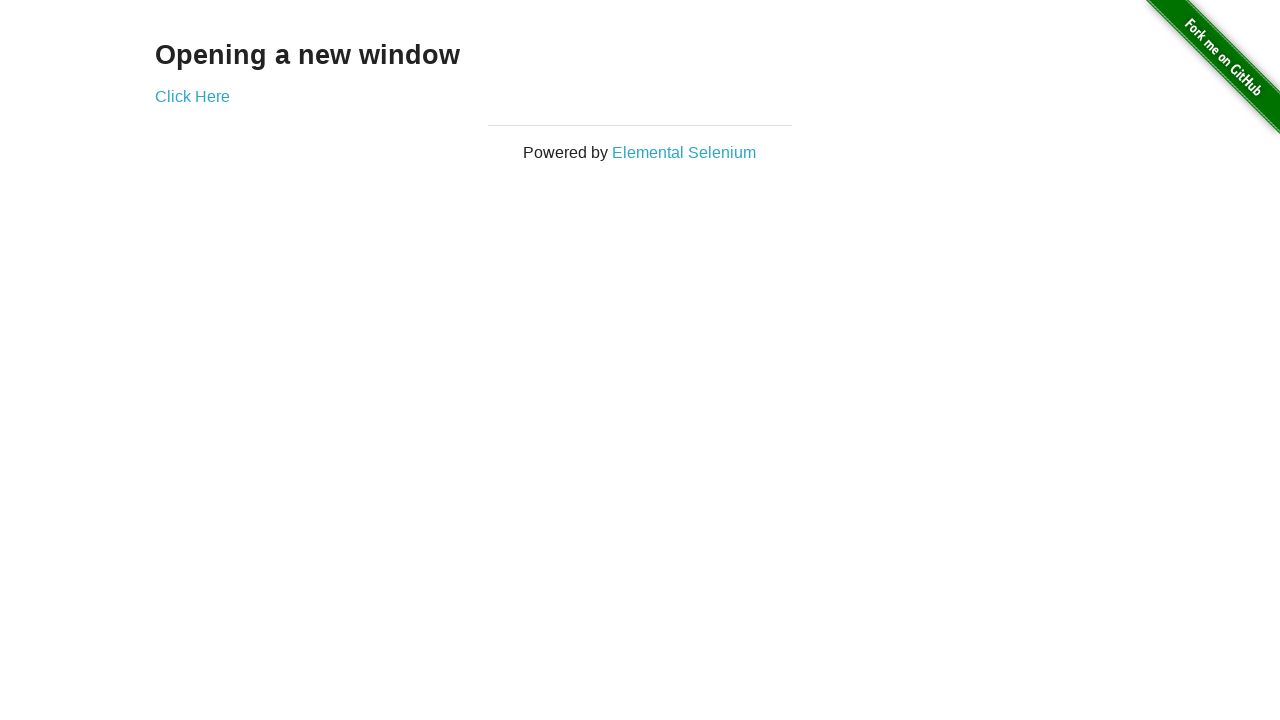

Verified page title is 'The Internet'
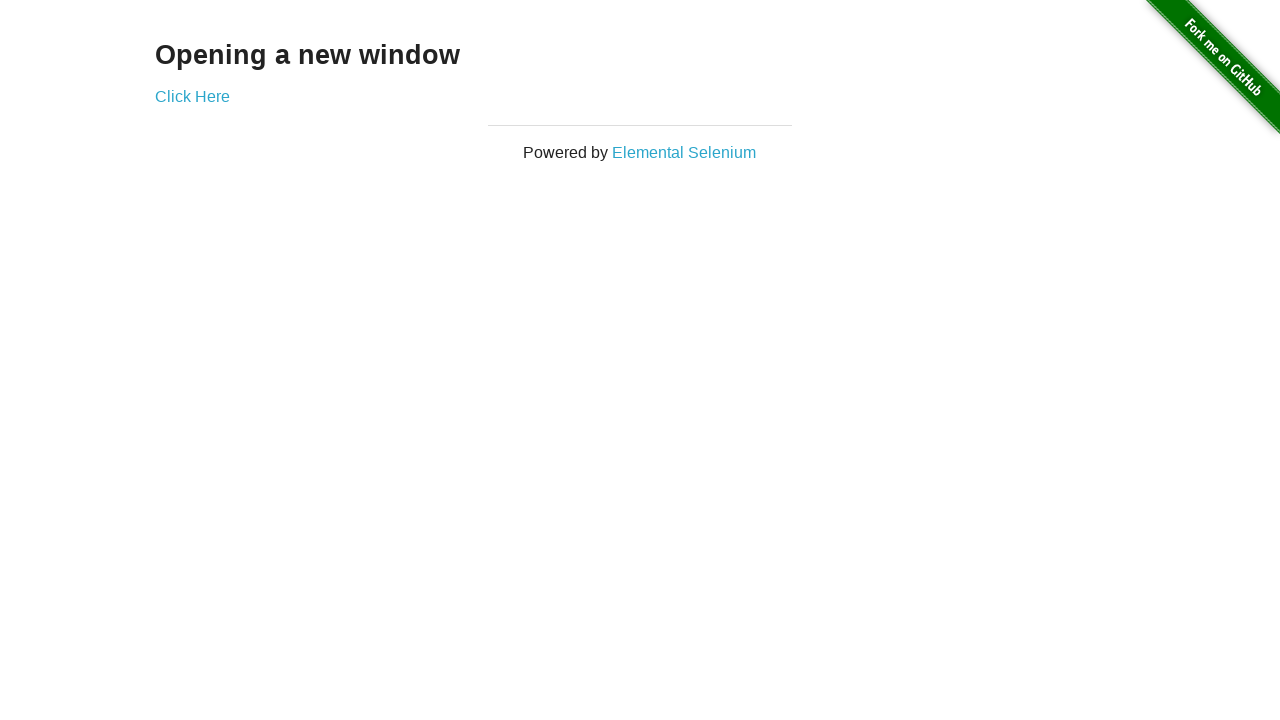

Clicked 'Click Here' link to open new window at (192, 96) on text=Click Here
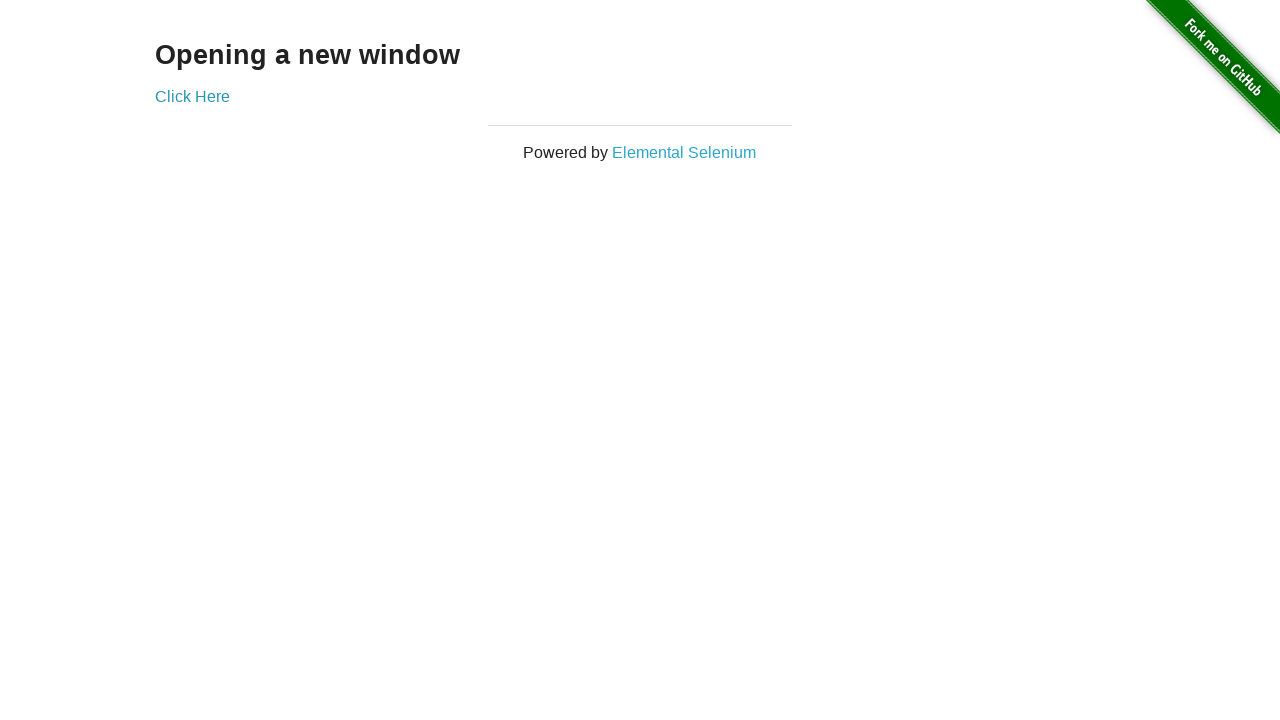

Captured new window/page reference
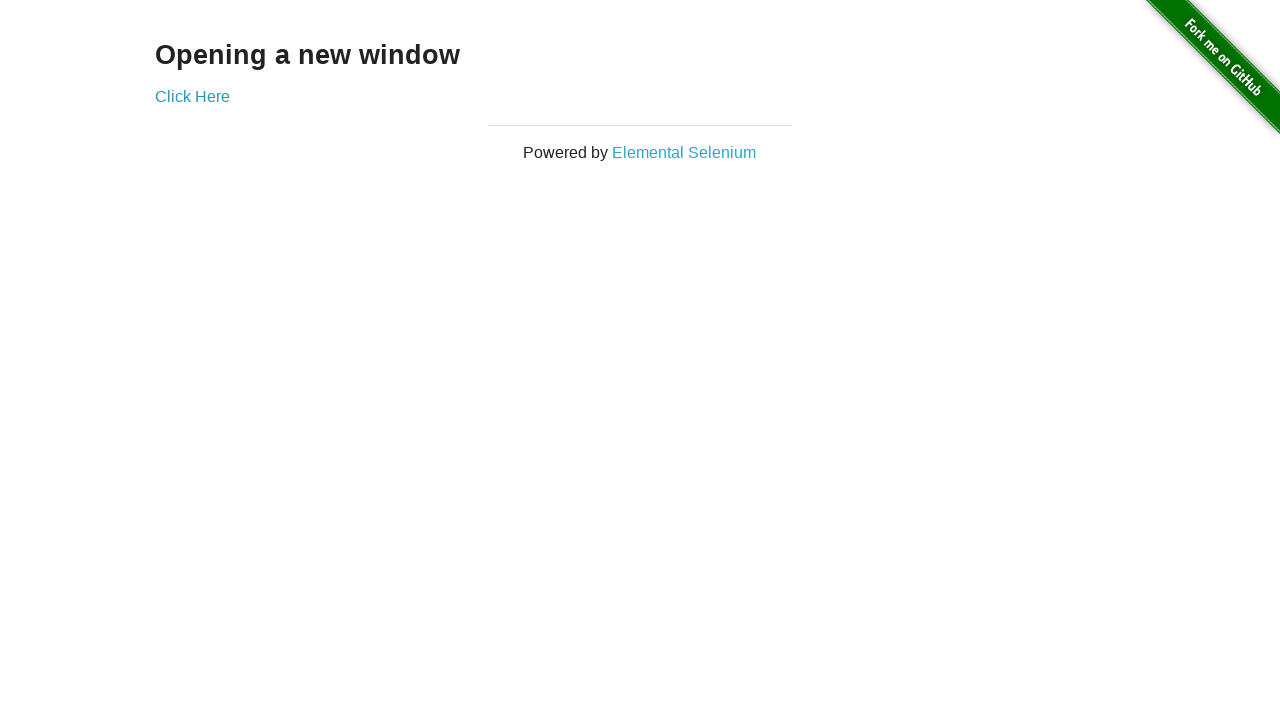

New window loaded successfully
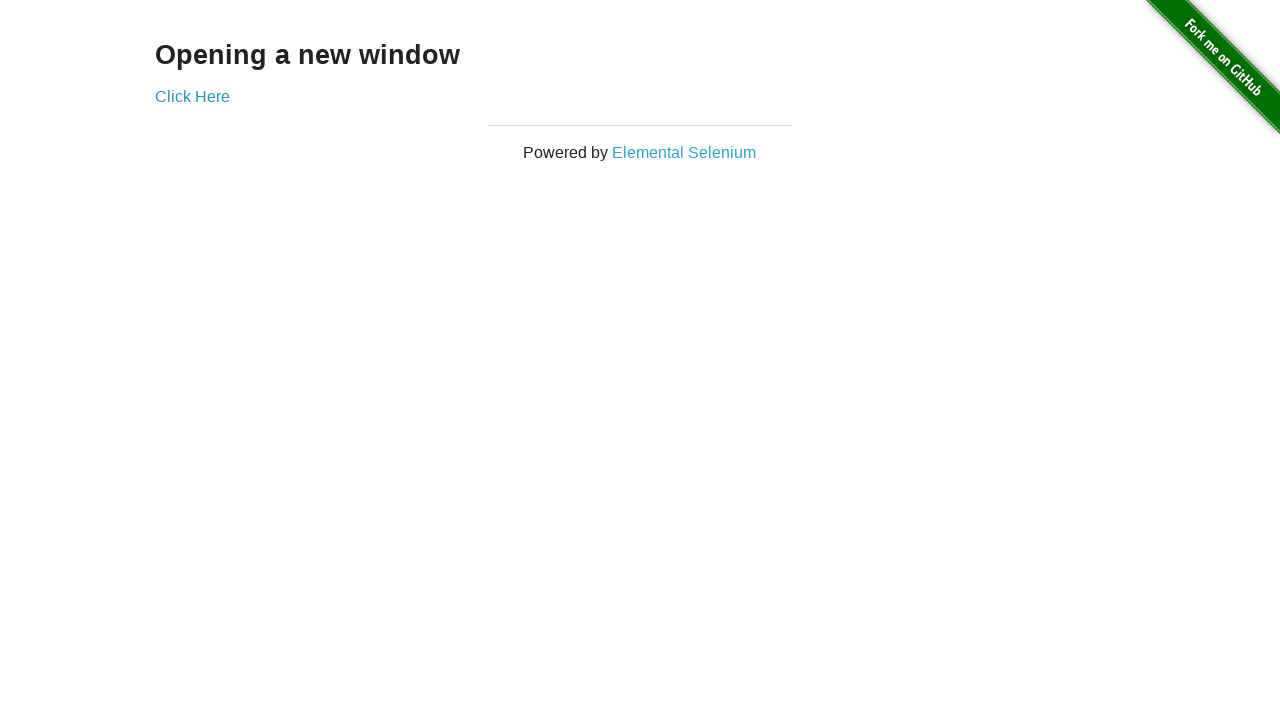

Verified new window title is 'New Window'
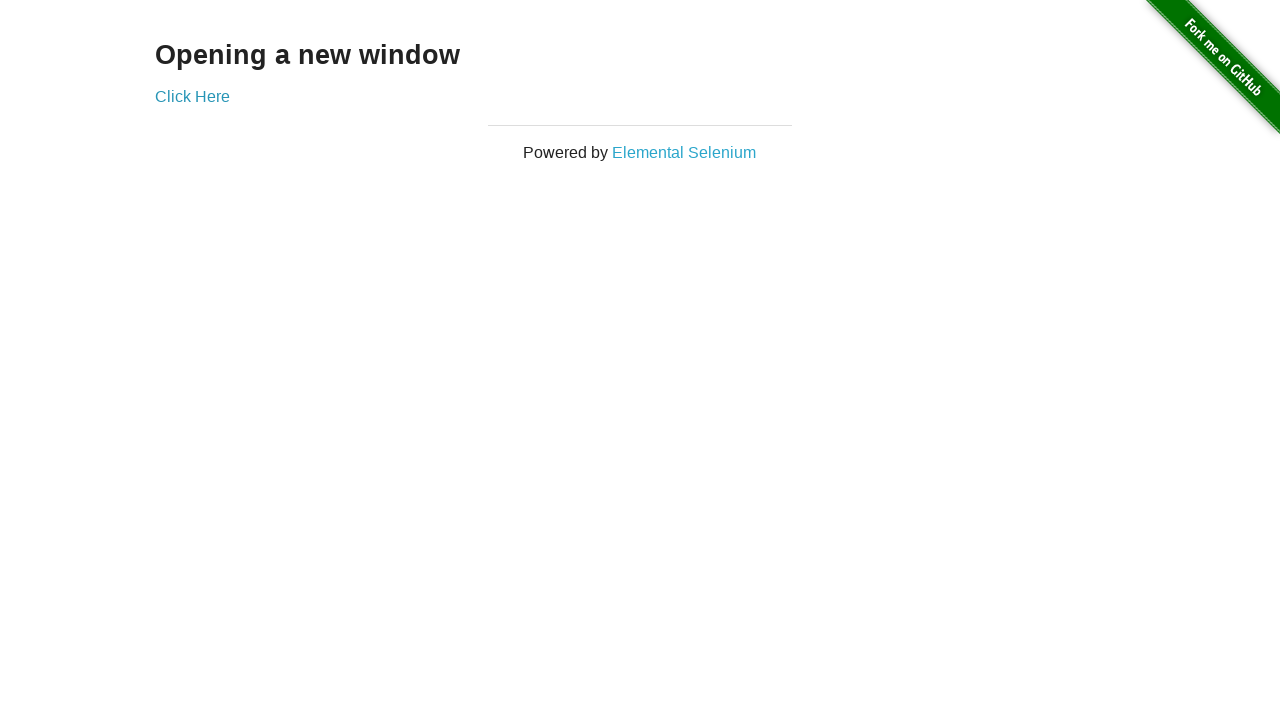

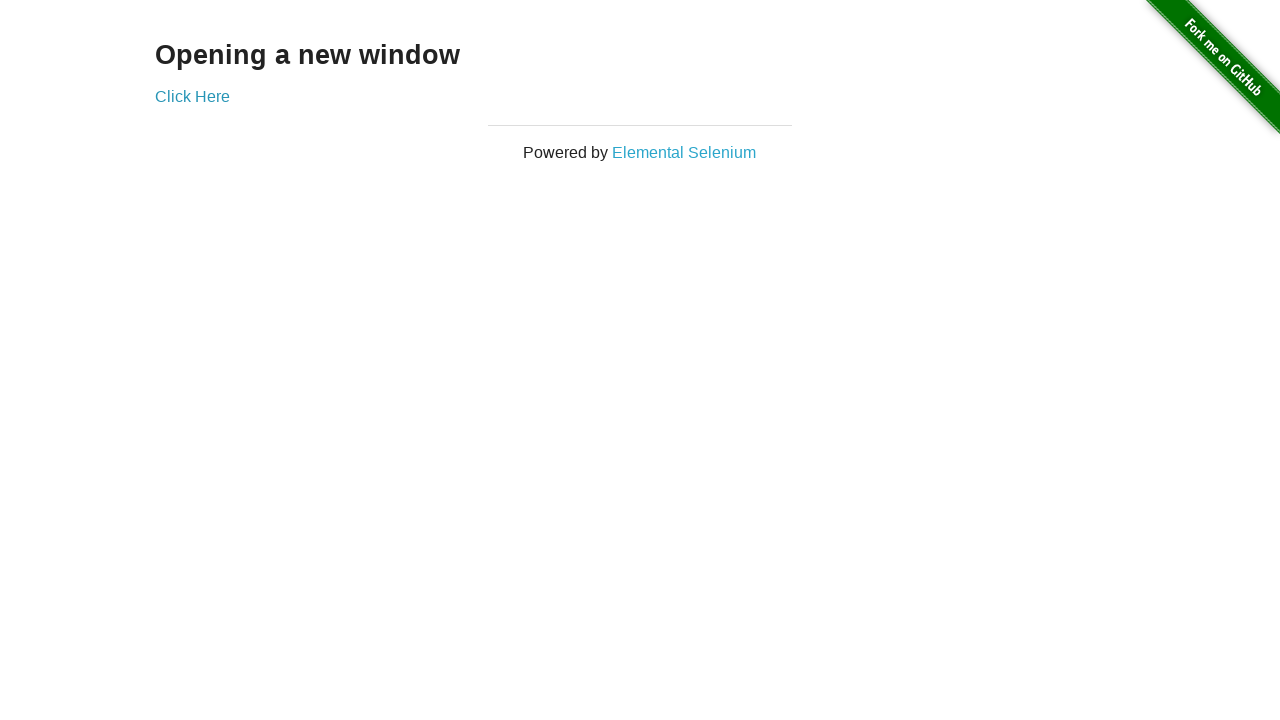